Tests jQuery selectable with Ctrl/Cmd key for multi-selection of non-consecutive items

Starting URL: https://automationfc.github.io/jquery-selectable/

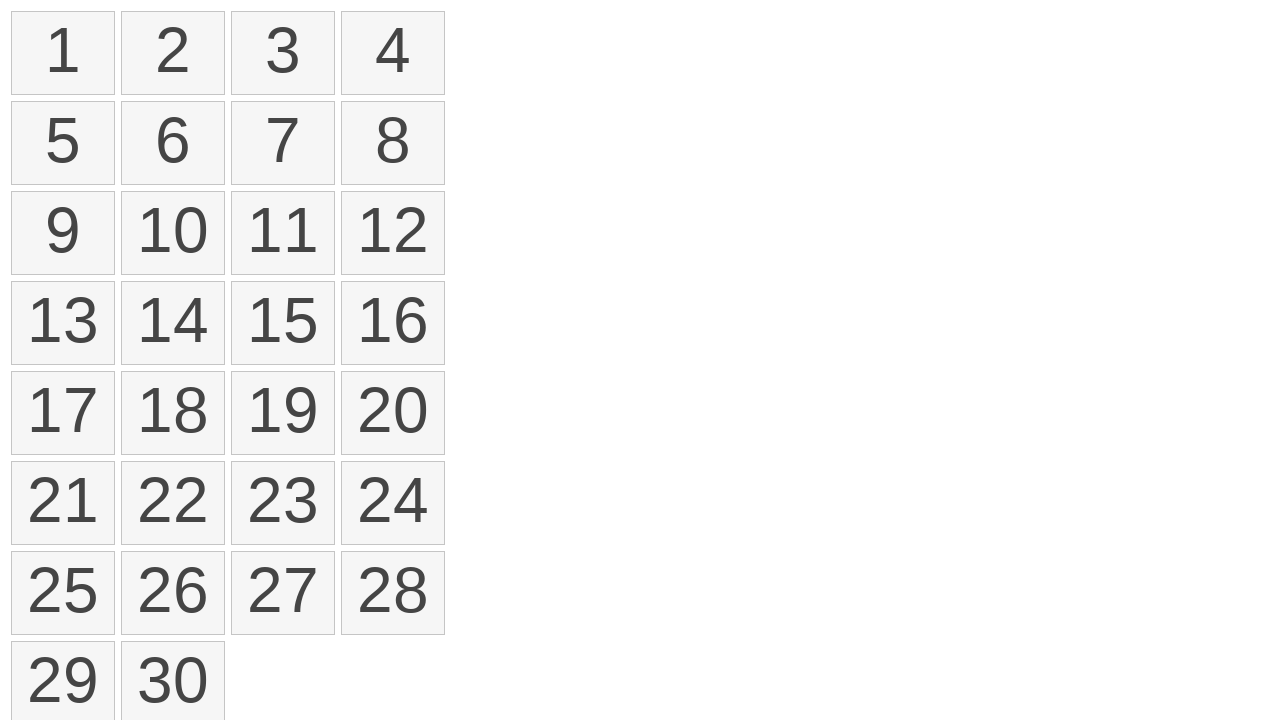

Located all selectable list items
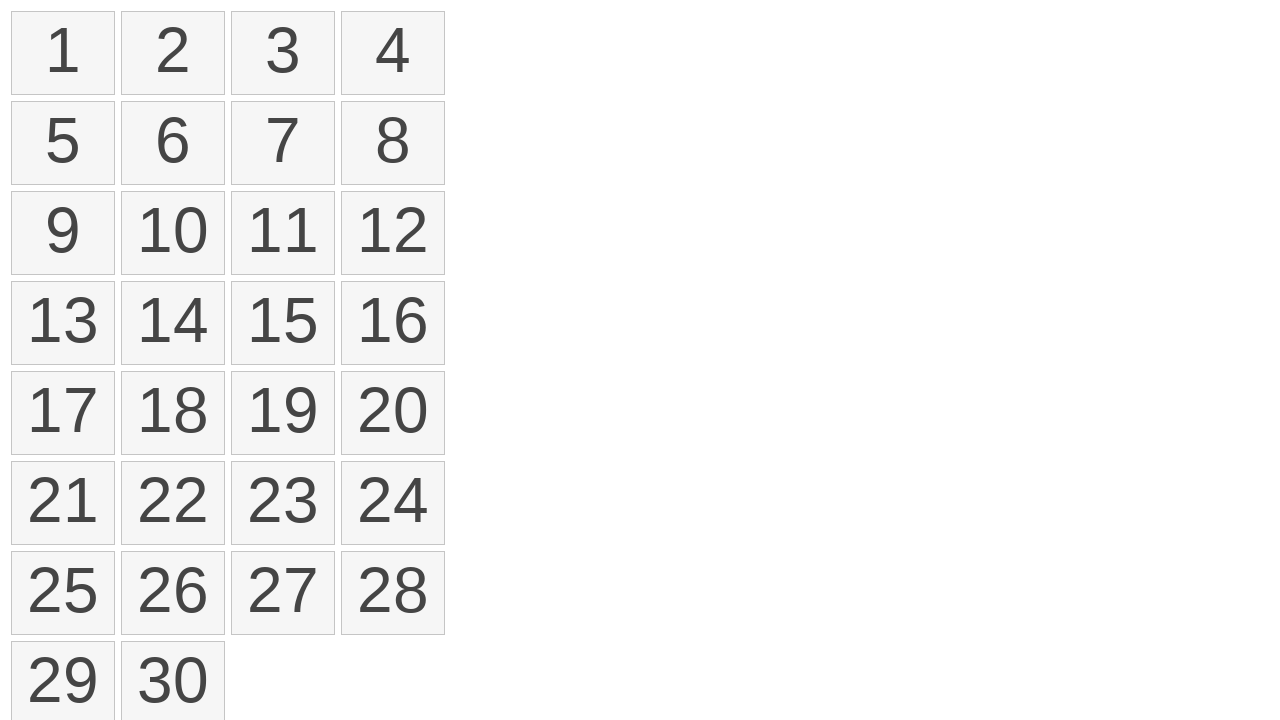

Dragged from first item to 12th item to select consecutive items at (393, 233)
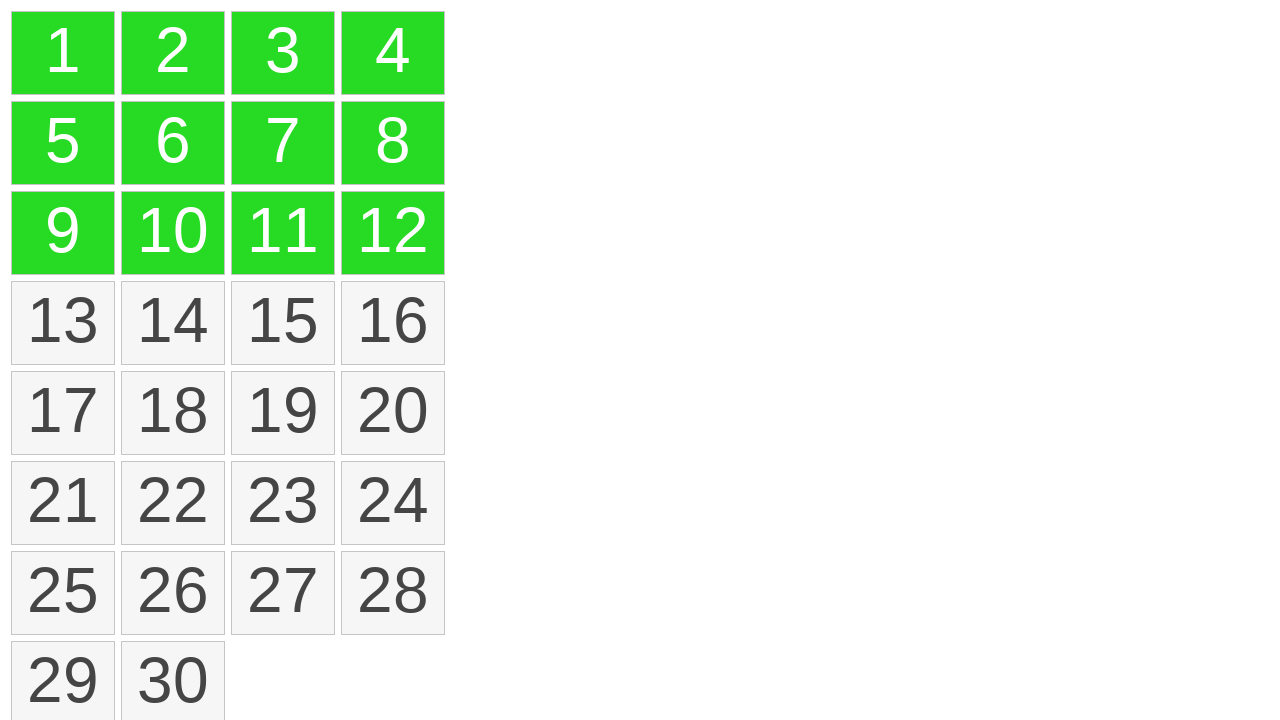

Determined platform modifier key (Ctrl for Windows, Cmd for Mac)
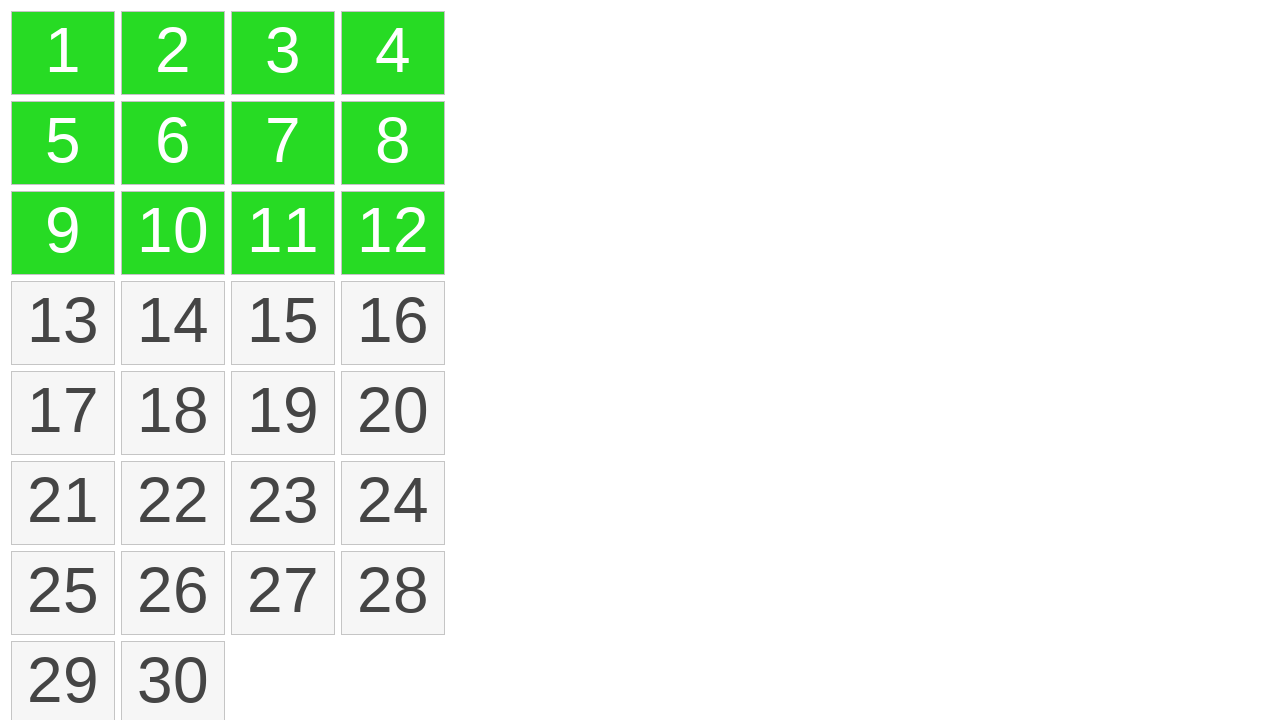

Selected 13th item with Ctrl/Cmd modifier to add to multi-selection at (63, 323) on li.ui-state-default >> nth=12
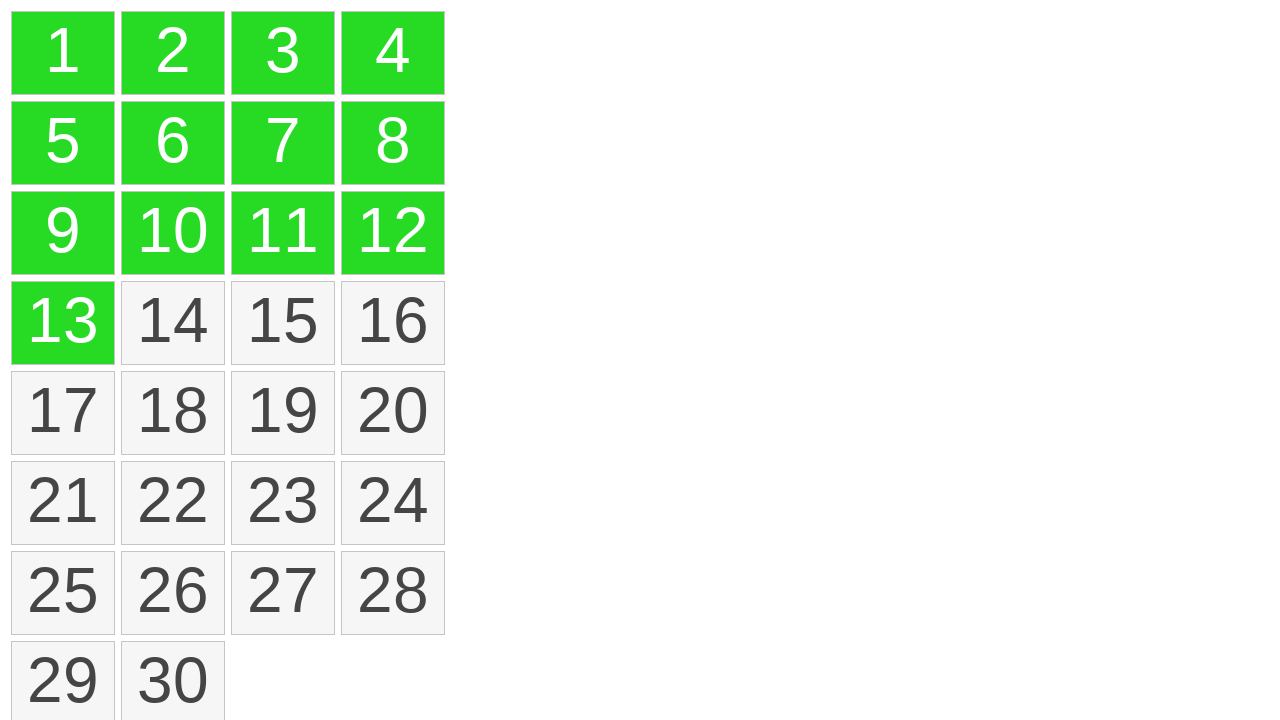

Selected 15th item with Ctrl/Cmd modifier to add non-consecutive item at (283, 323) on li.ui-state-default >> nth=14
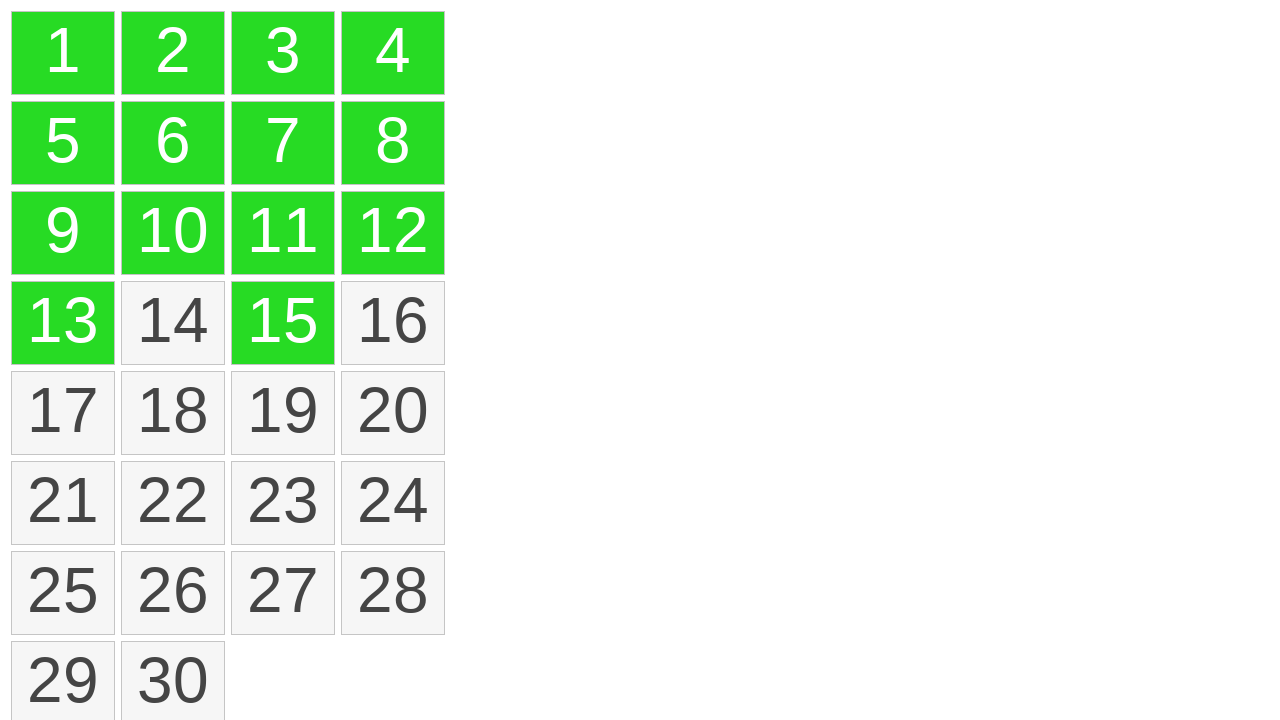

Selected item 1 with Ctrl/Cmd modifier at (63, 53) on li.ui-state-default >> nth=0
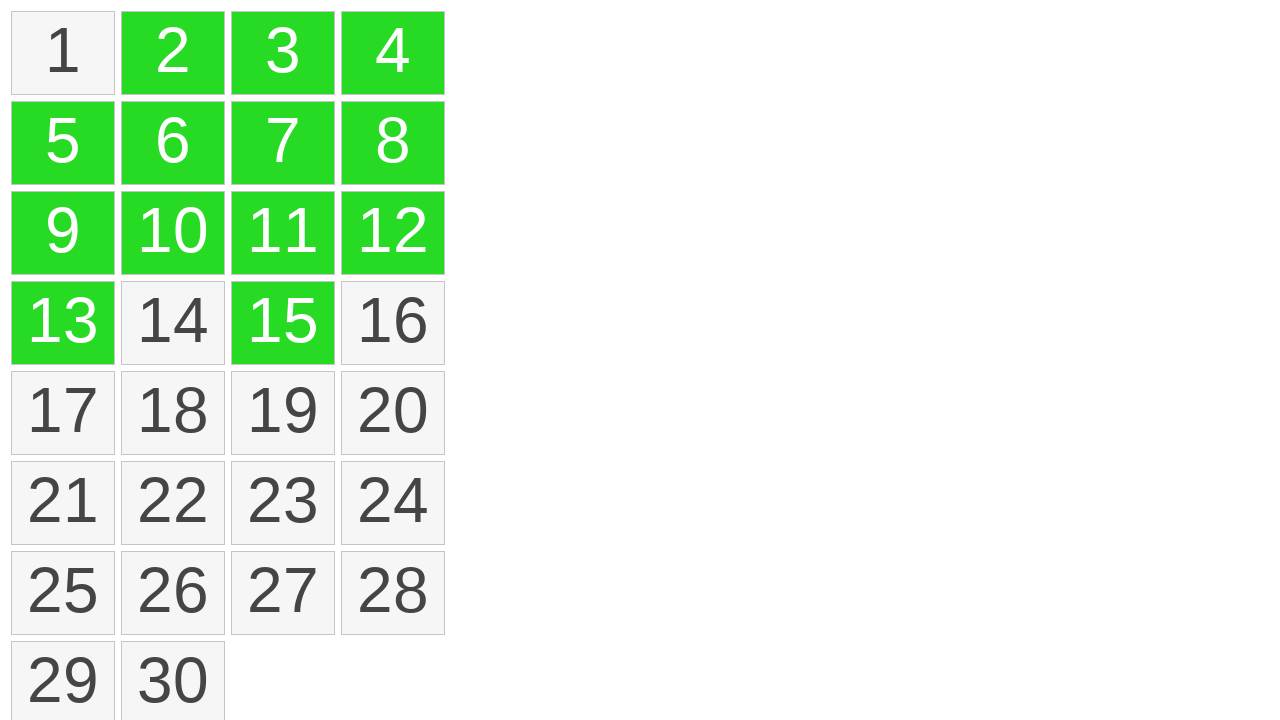

Selected item 2 with Ctrl/Cmd modifier at (173, 53) on li.ui-state-default >> nth=1
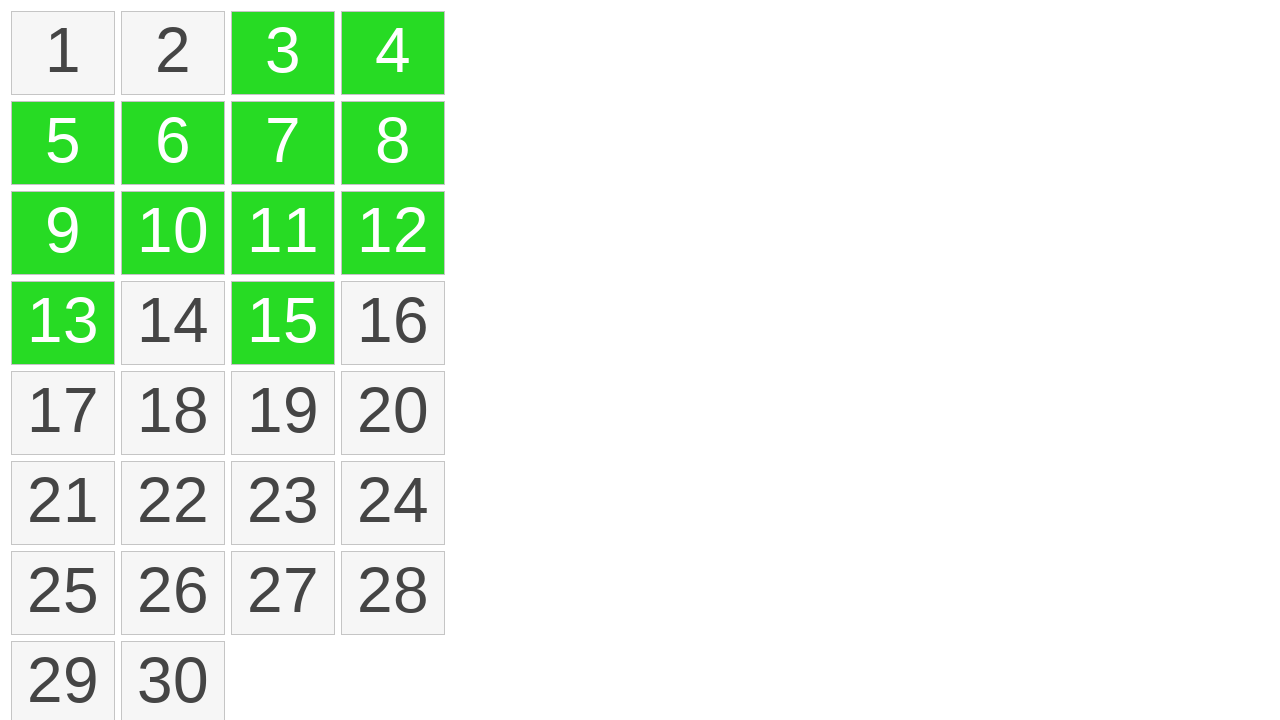

Selected item 3 with Ctrl/Cmd modifier at (283, 53) on li.ui-state-default >> nth=2
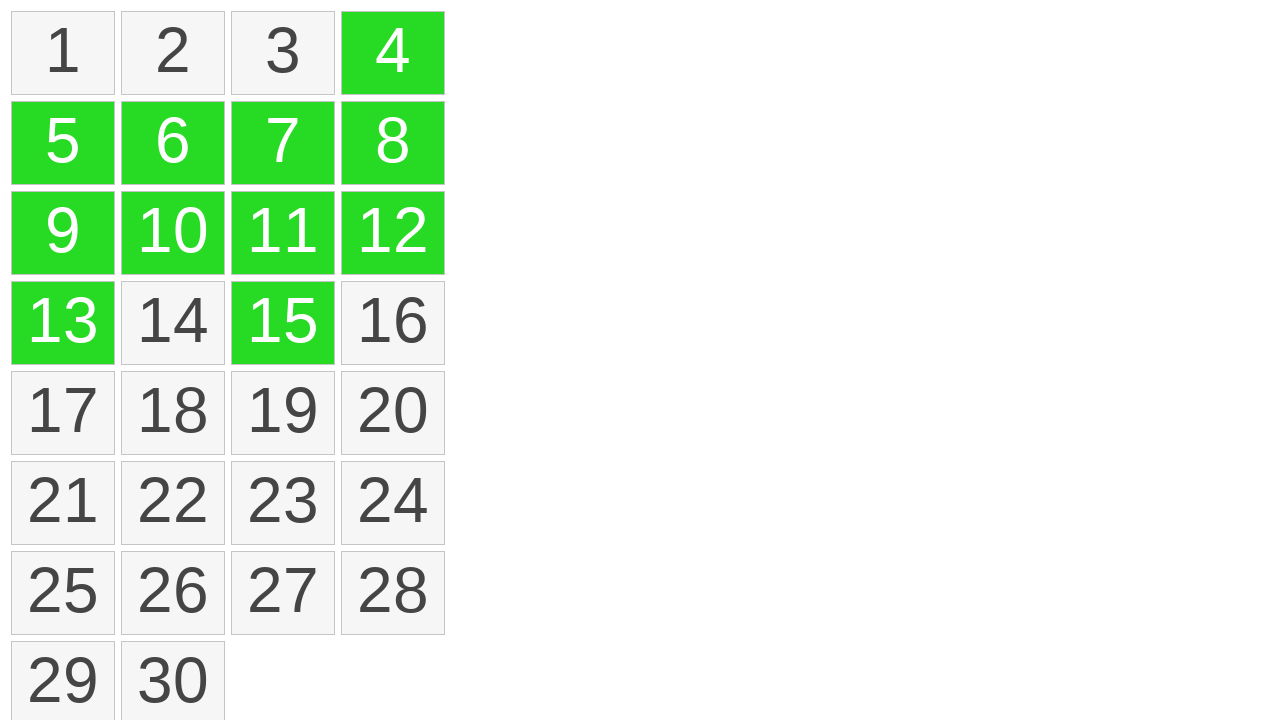

Selected item 4 with Ctrl/Cmd modifier at (393, 53) on li.ui-state-default >> nth=3
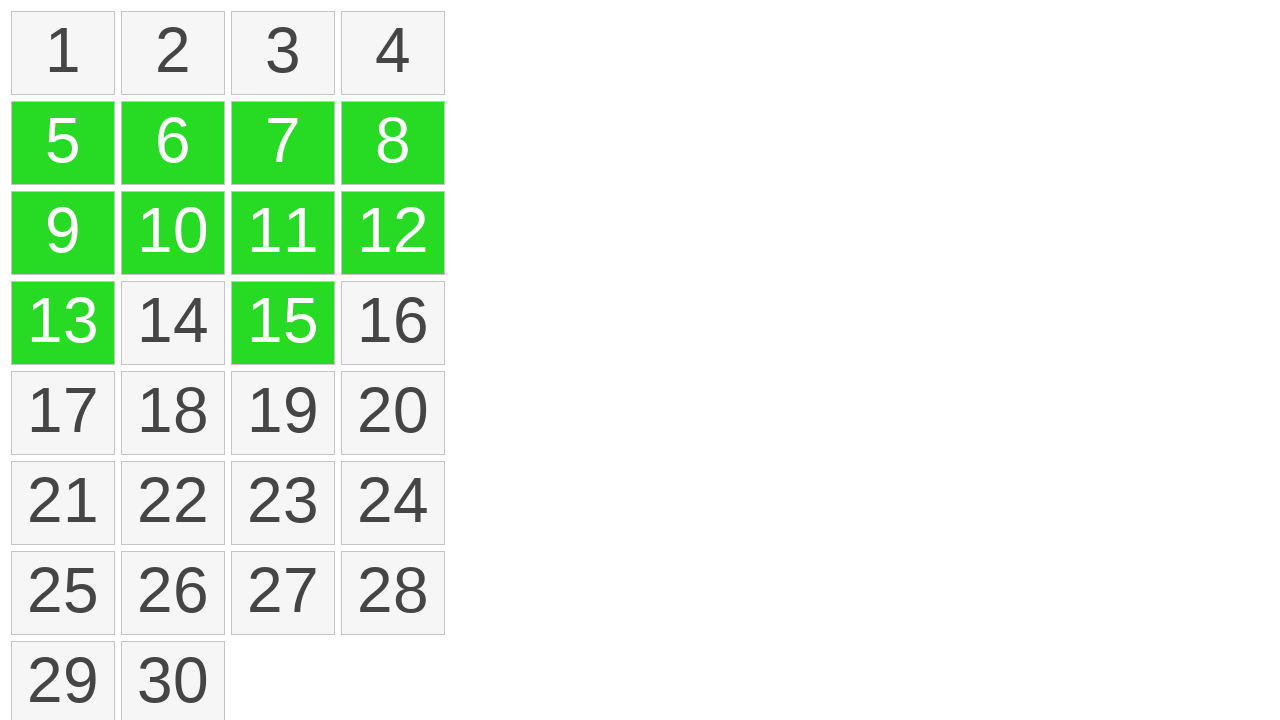

Selected item 5 with Ctrl/Cmd modifier at (63, 143) on li.ui-state-default >> nth=4
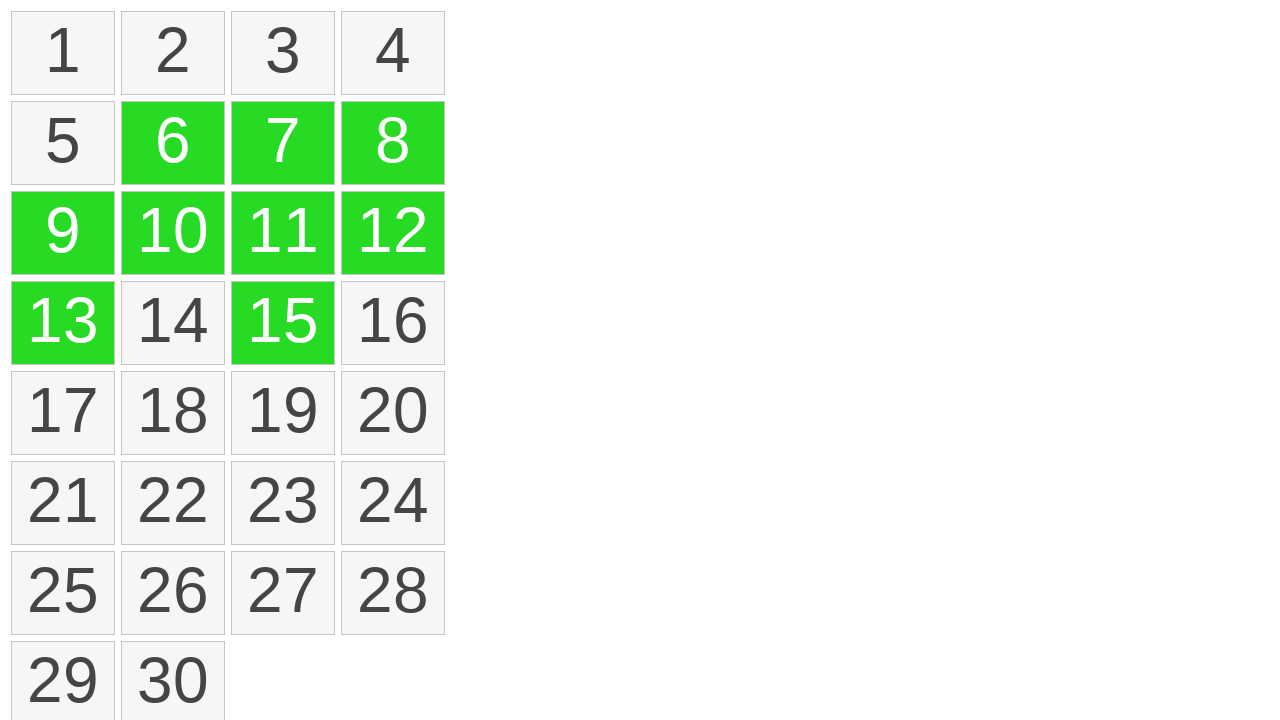

Selected item 6 with Ctrl/Cmd modifier at (173, 143) on li.ui-state-default >> nth=5
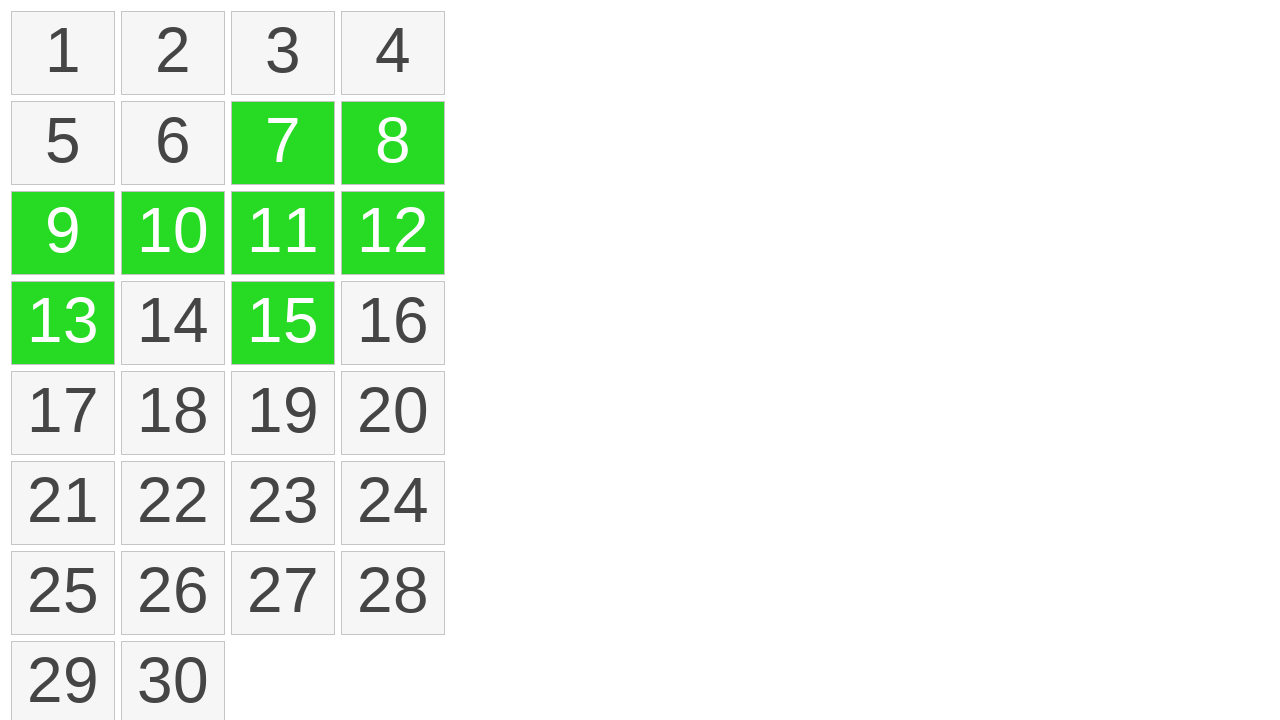

Selected item 7 with Ctrl/Cmd modifier at (283, 143) on li.ui-state-default >> nth=6
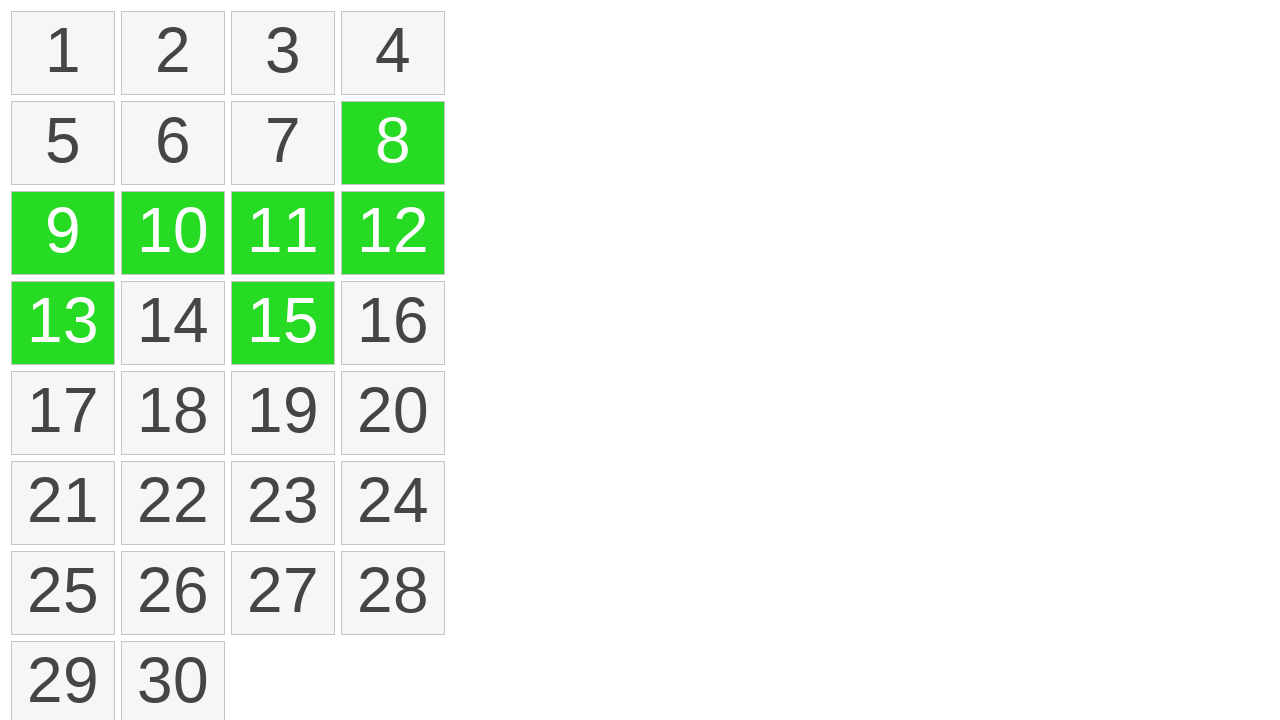

Selected item 8 with Ctrl/Cmd modifier at (393, 143) on li.ui-state-default >> nth=7
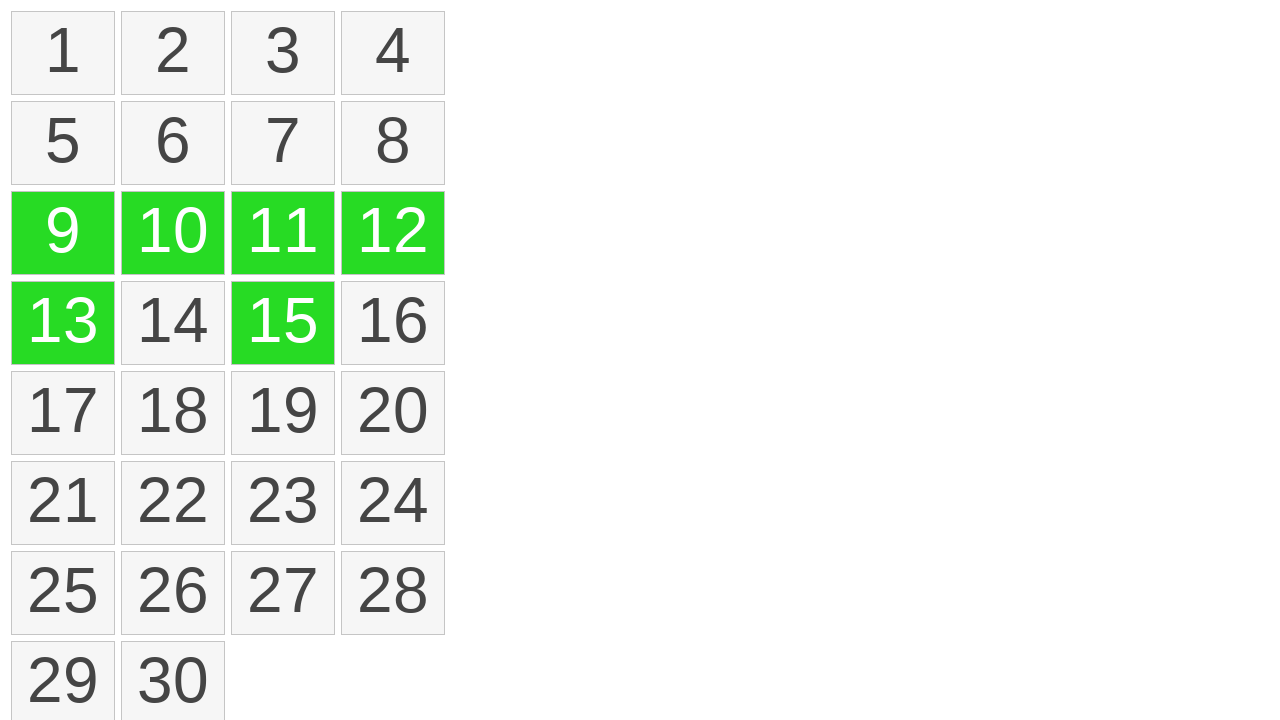

Selected item 9 with Ctrl/Cmd modifier at (63, 233) on li.ui-state-default >> nth=8
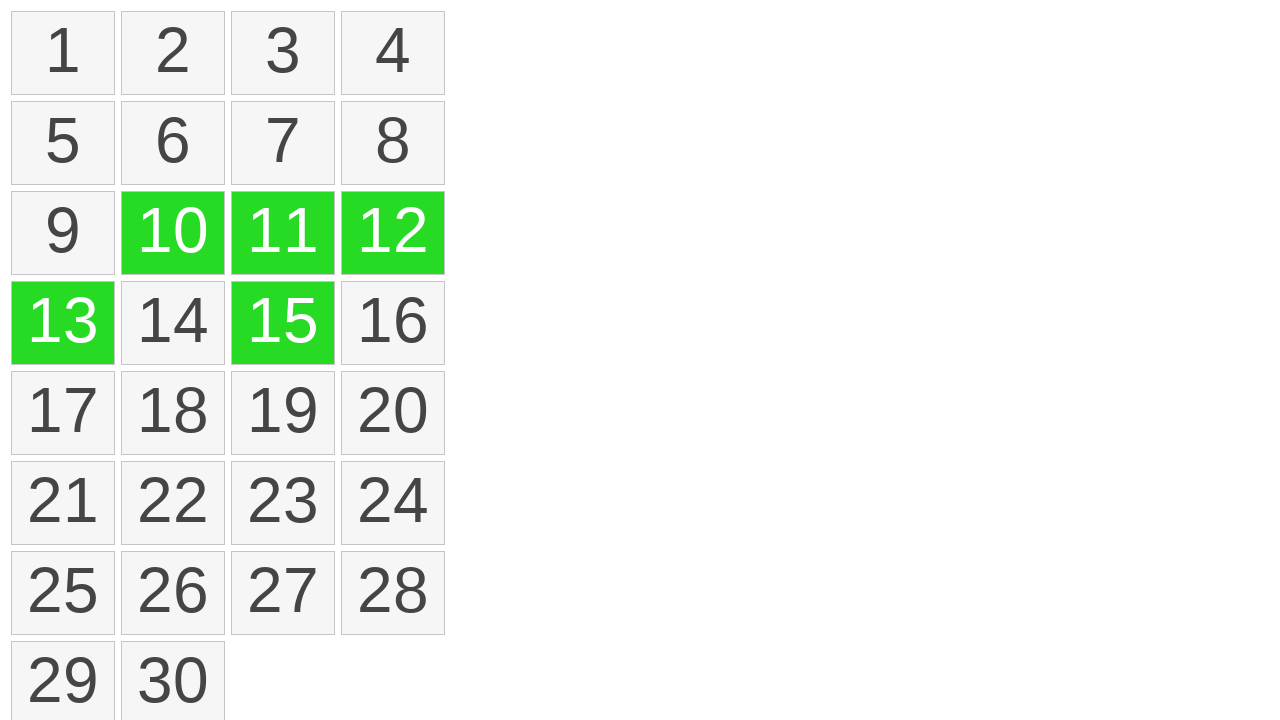

Selected item 10 with Ctrl/Cmd modifier at (173, 233) on li.ui-state-default >> nth=9
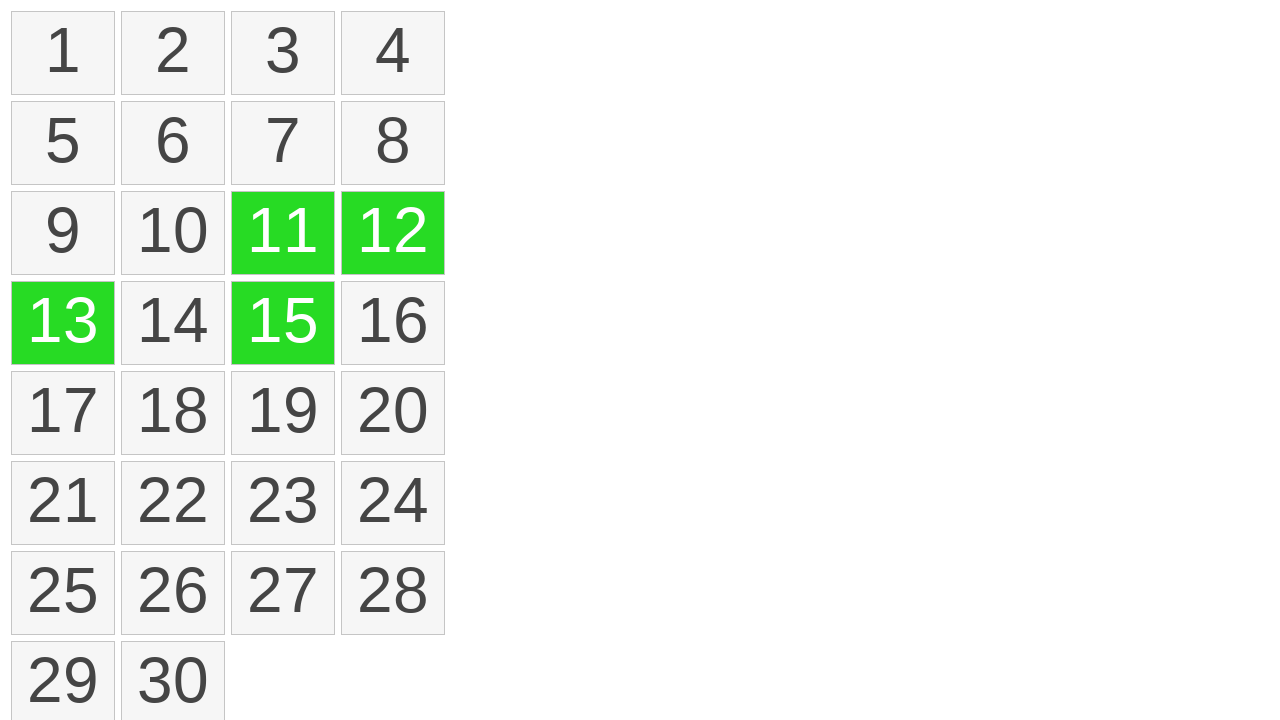

Selected item 11 with Ctrl/Cmd modifier at (283, 233) on li.ui-state-default >> nth=10
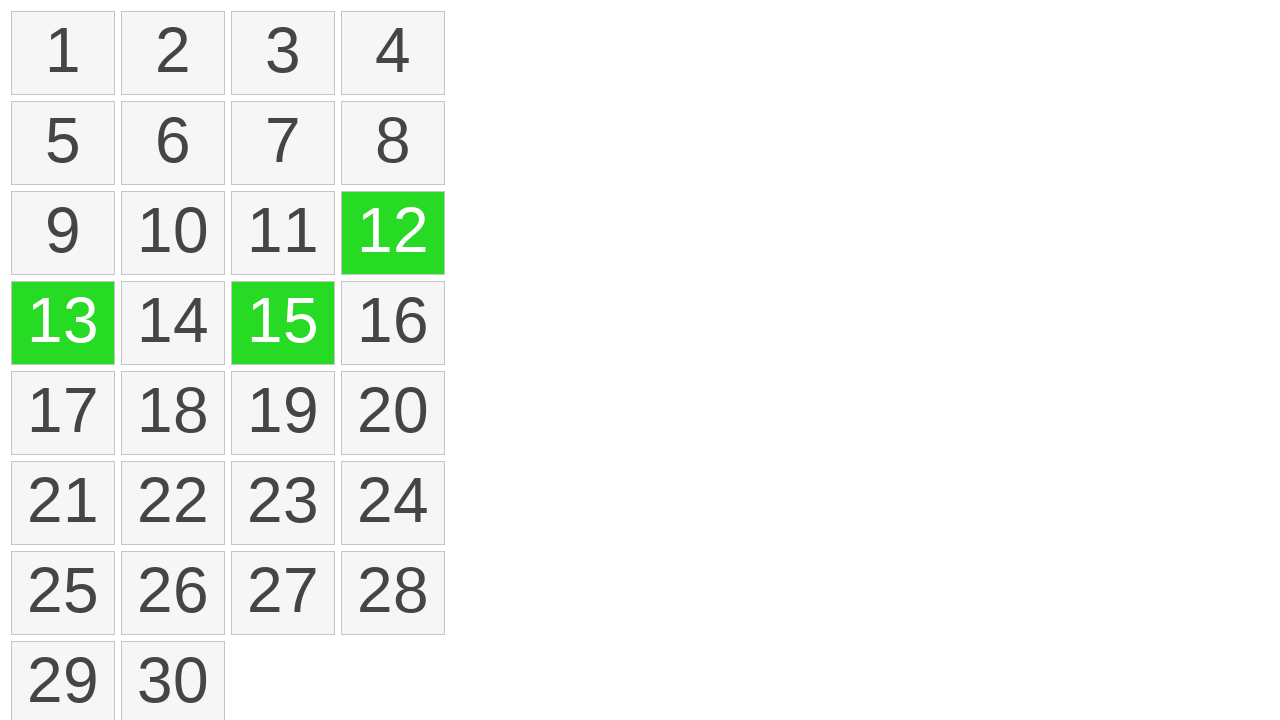

Selected item 12 with Ctrl/Cmd modifier at (393, 233) on li.ui-state-default >> nth=11
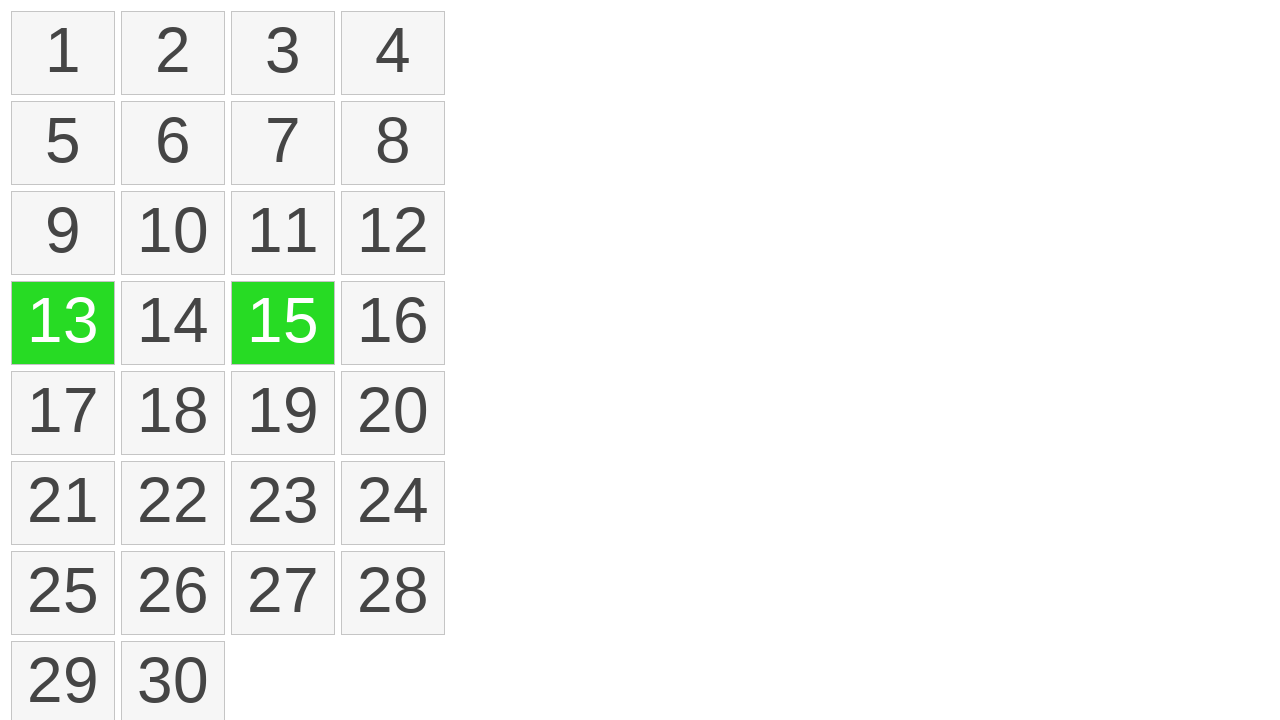

Selected item 13 with Ctrl/Cmd modifier at (63, 323) on li.ui-state-default >> nth=12
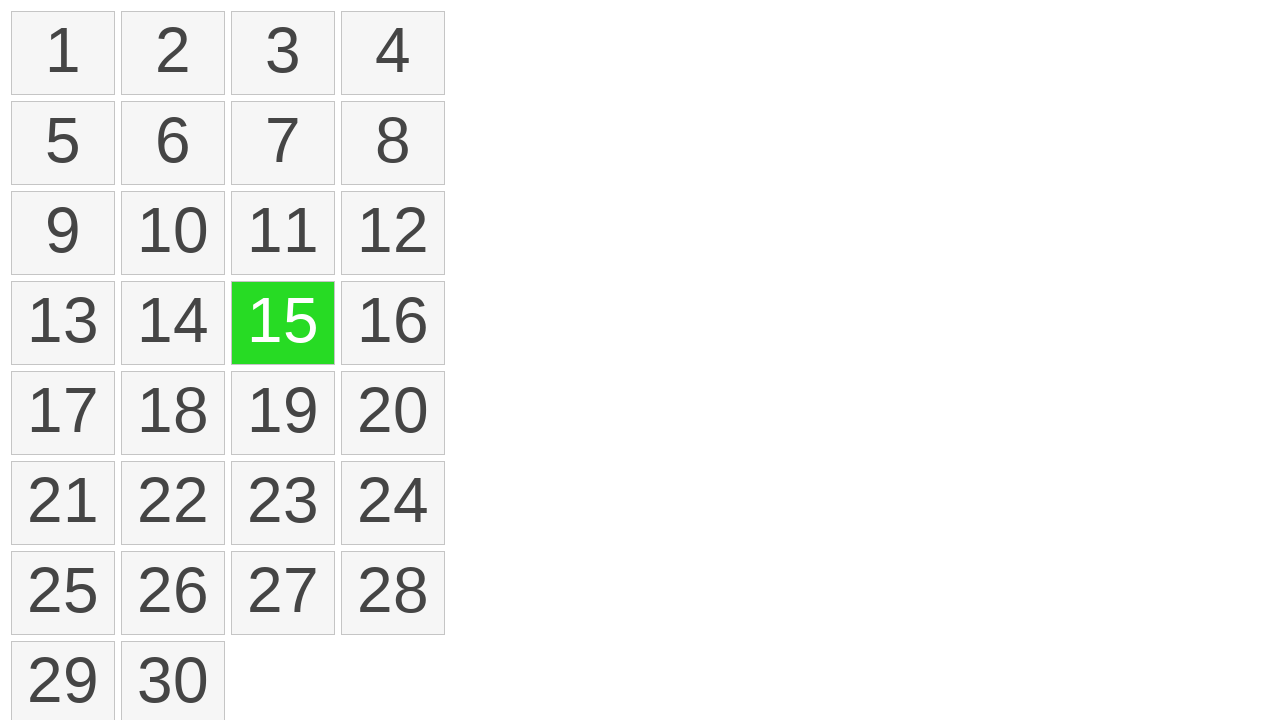

Selected item 14 with Ctrl/Cmd modifier at (173, 323) on li.ui-state-default >> nth=13
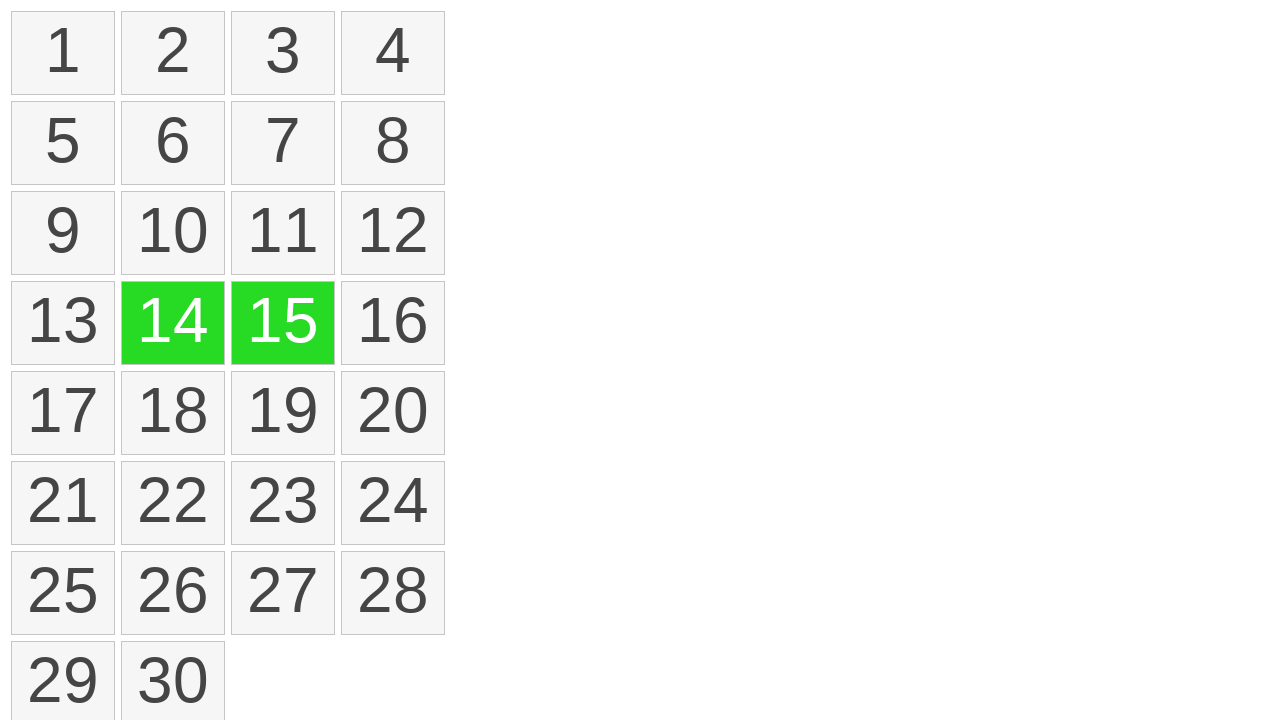

Selected item 15 with Ctrl/Cmd modifier at (283, 323) on li.ui-state-default >> nth=14
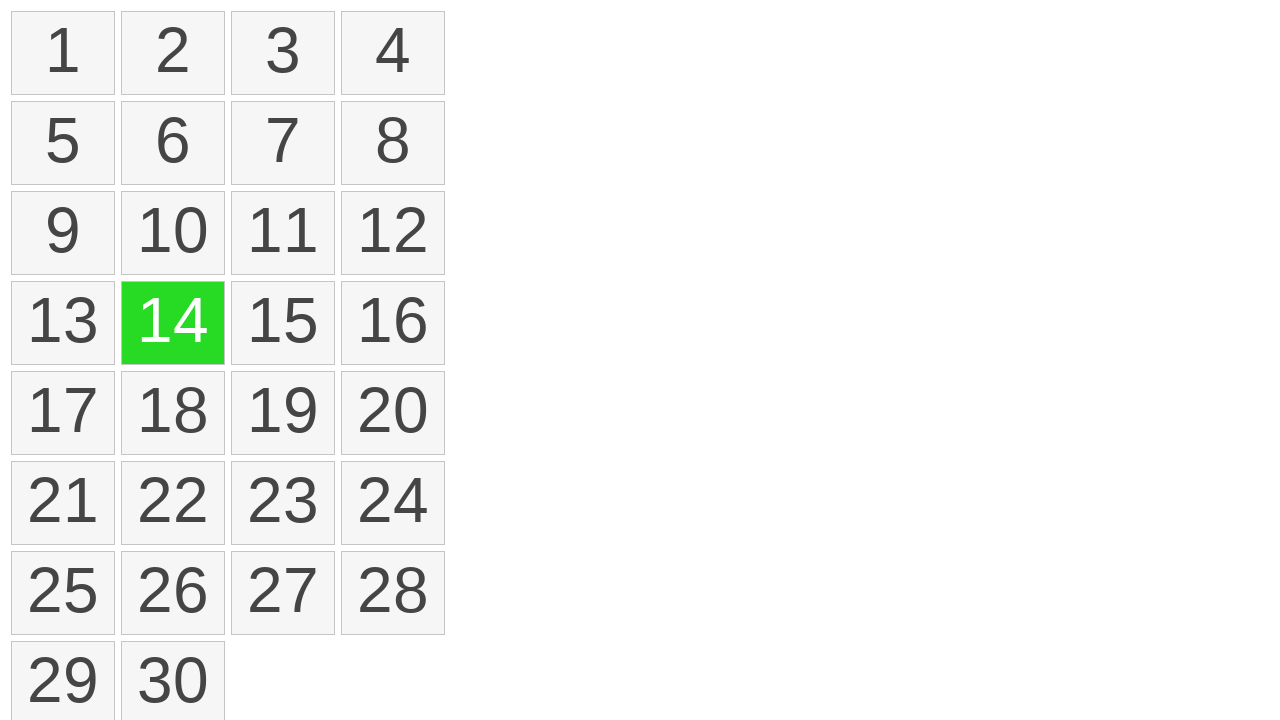

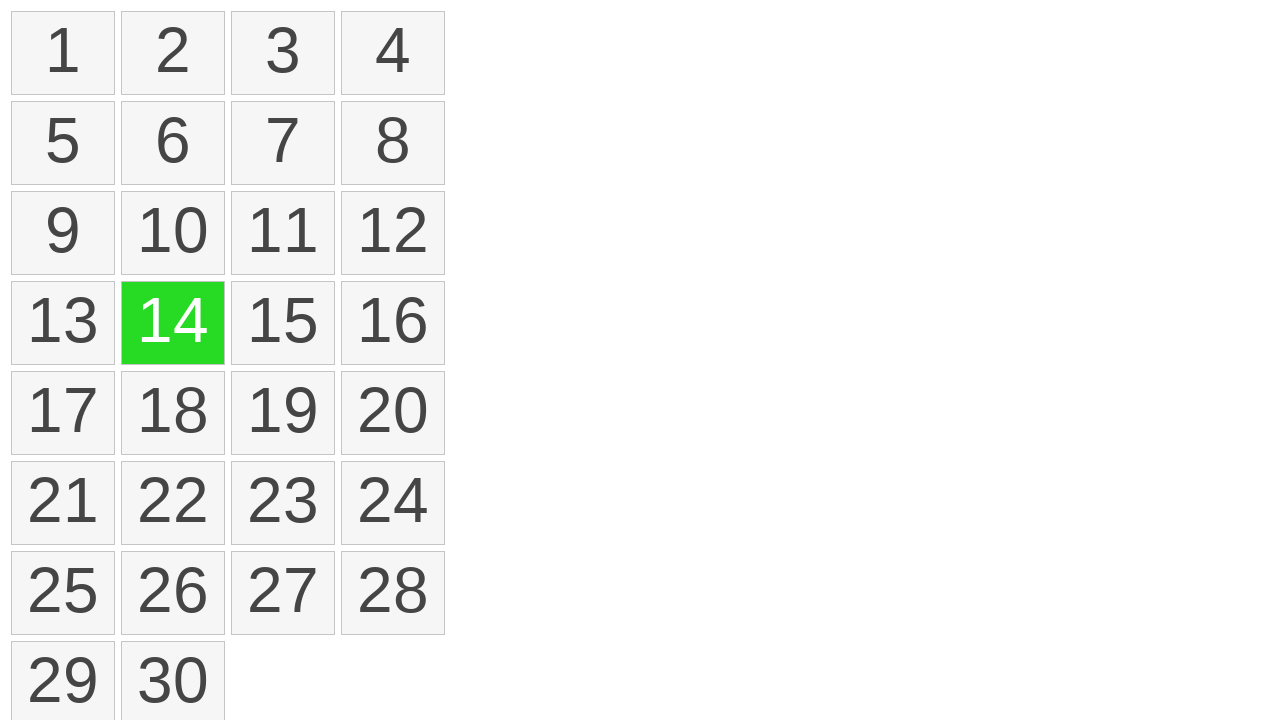